Solves a math challenge by extracting a value from an element attribute, calculating the result, and submitting the form with robot verification checkboxes

Starting URL: http://suninjuly.github.io/get_attribute.html

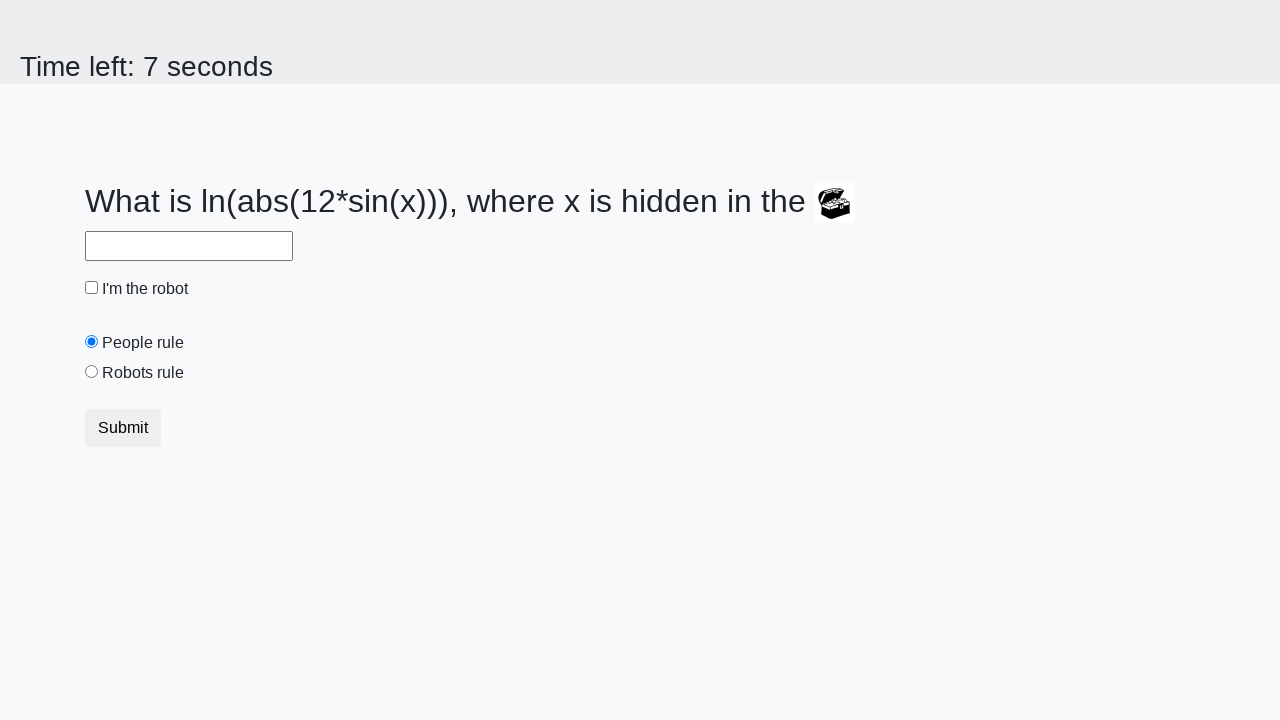

Extracted valuex attribute from treasure element
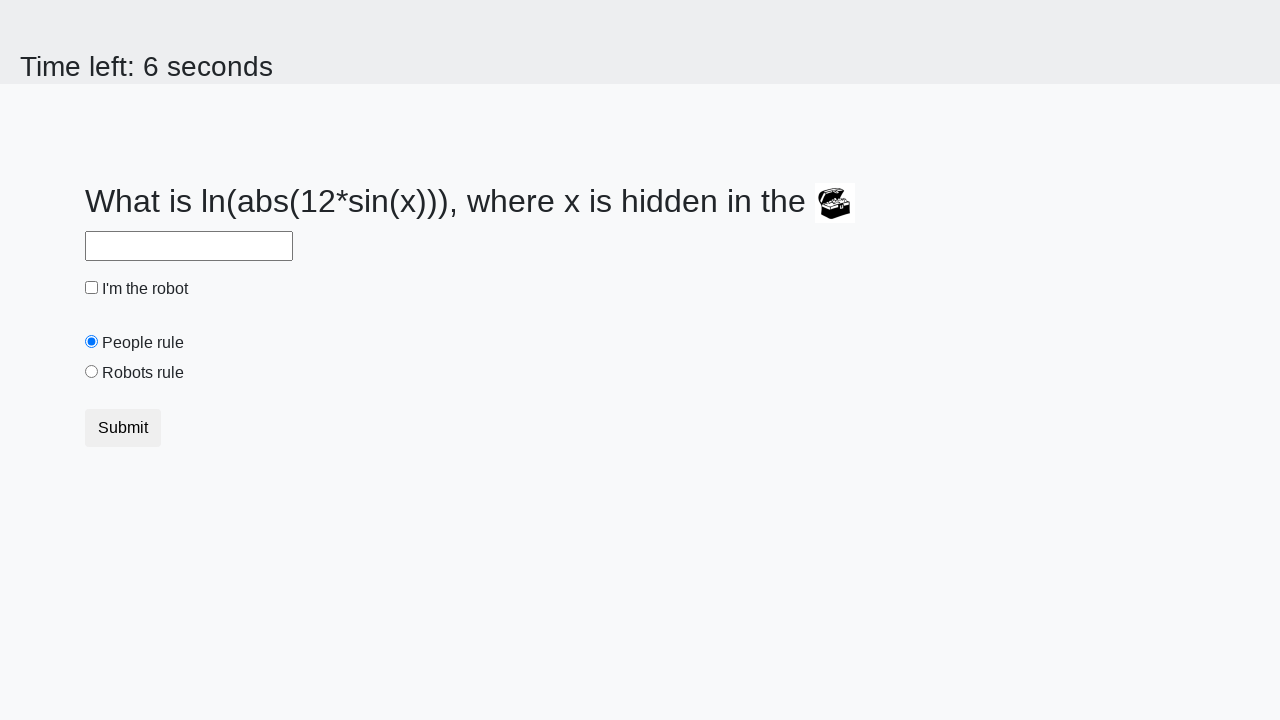

Calculated the math challenge result using logarithm formula
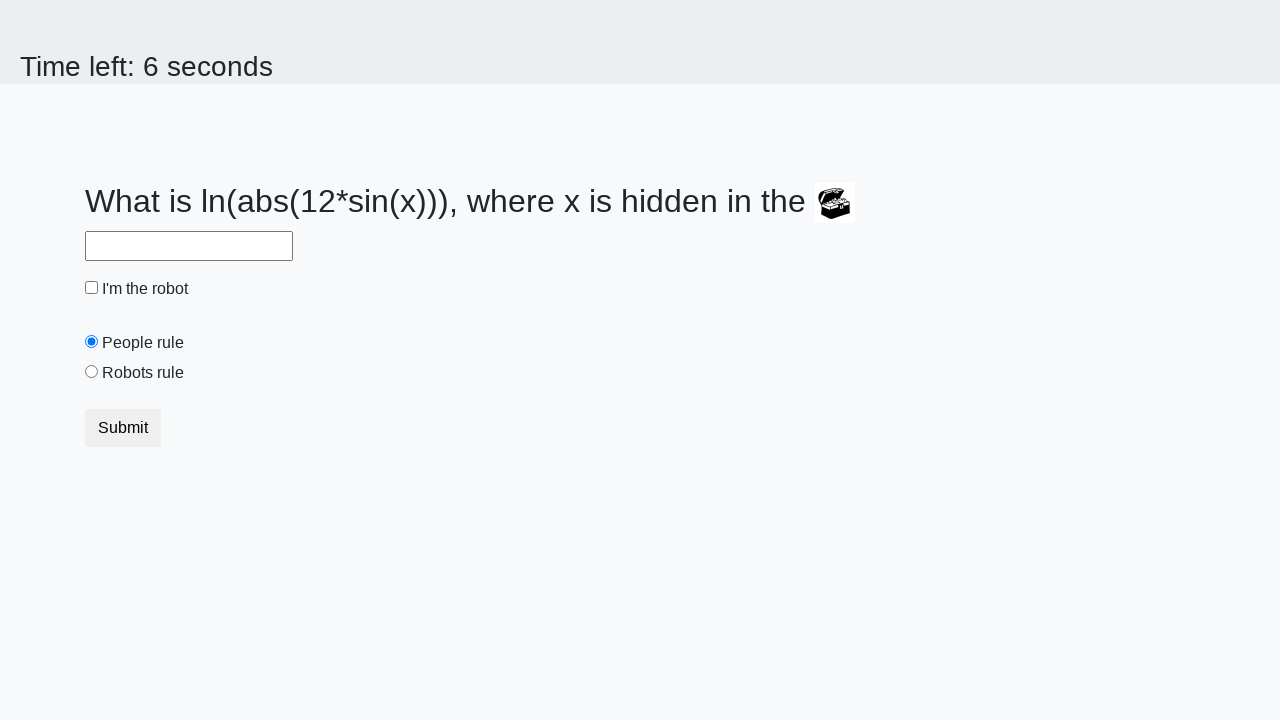

Filled answer field with calculated value on #answer
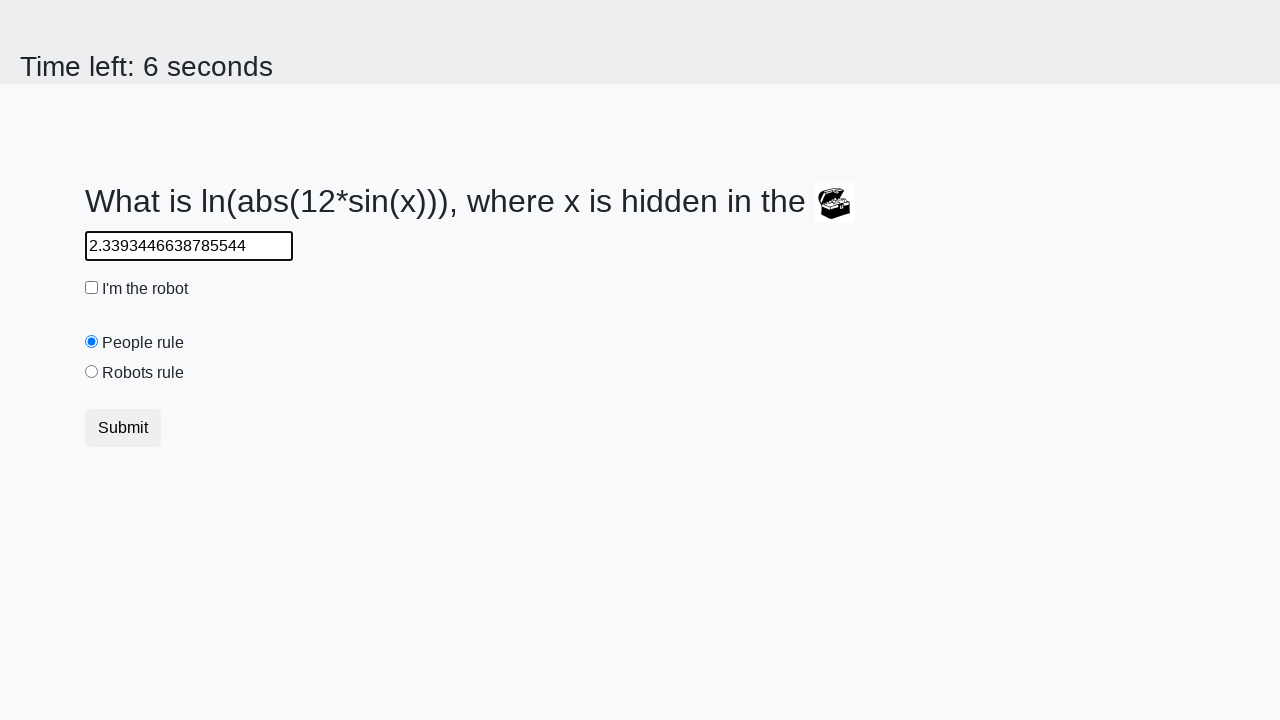

Clicked robot verification checkbox at (92, 288) on #robotCheckbox
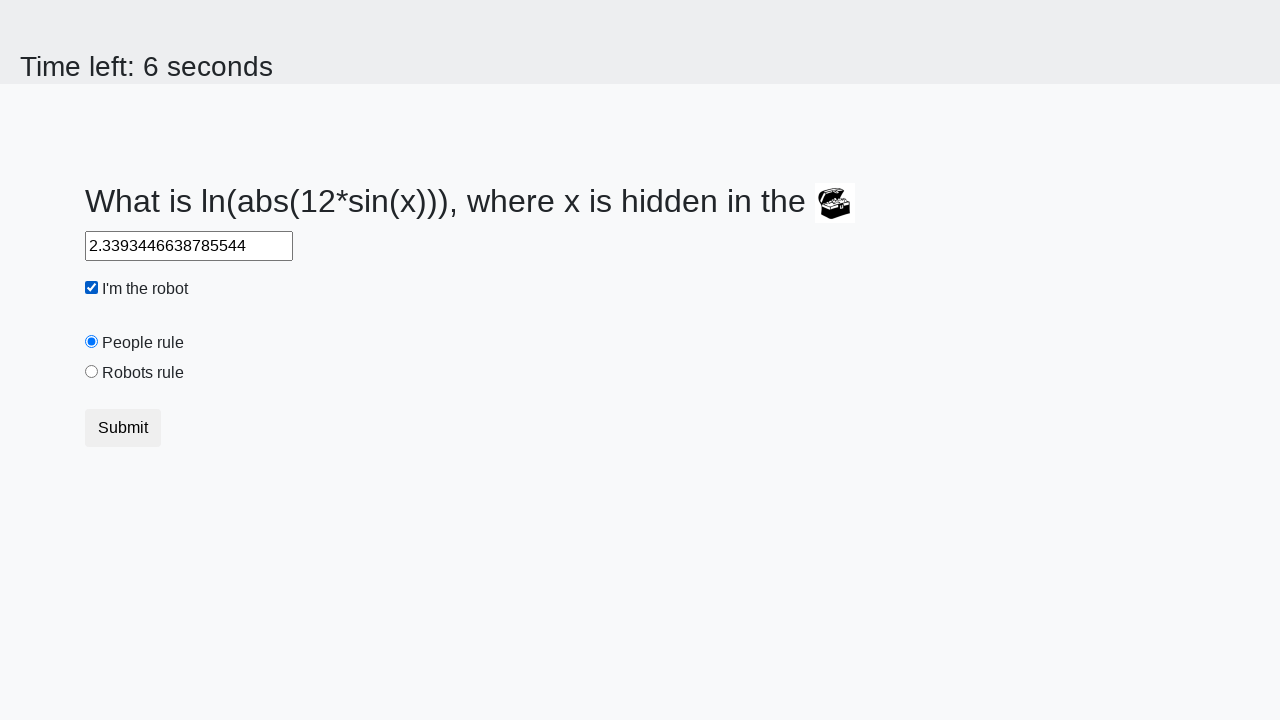

Selected robots rule radio button at (92, 372) on #robotsRule
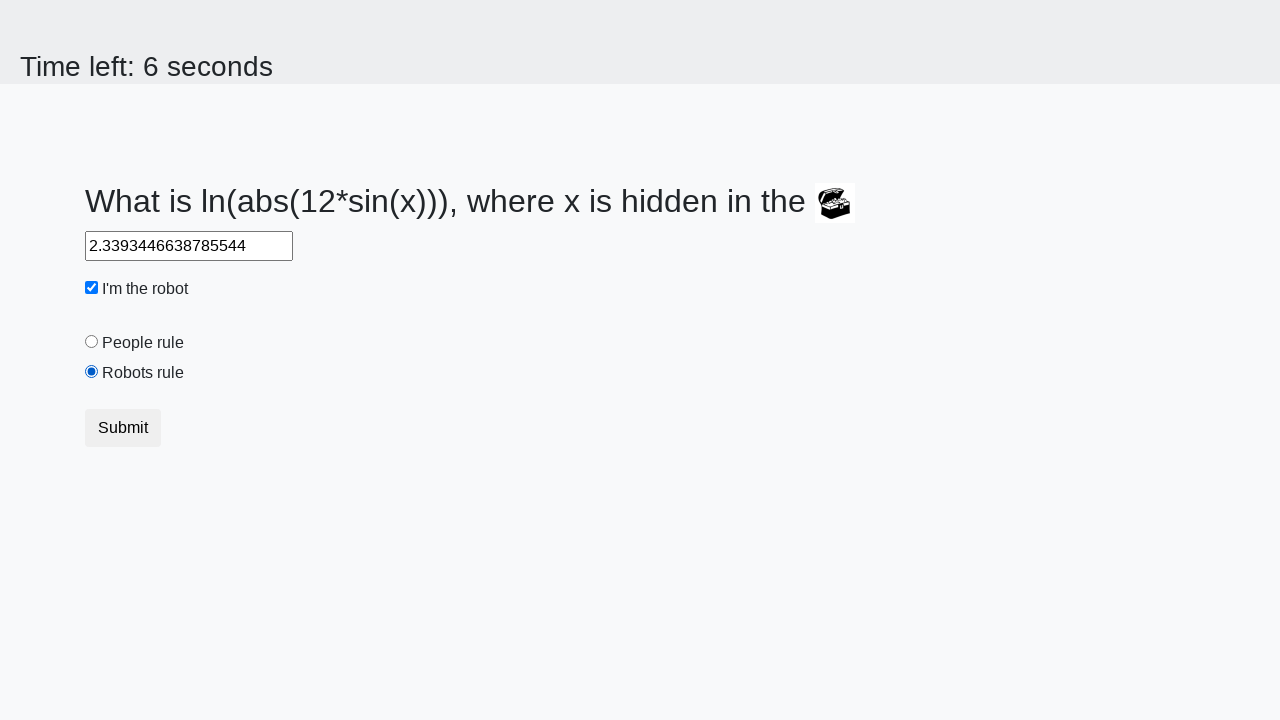

Clicked submit button to submit the form at (123, 428) on button.btn
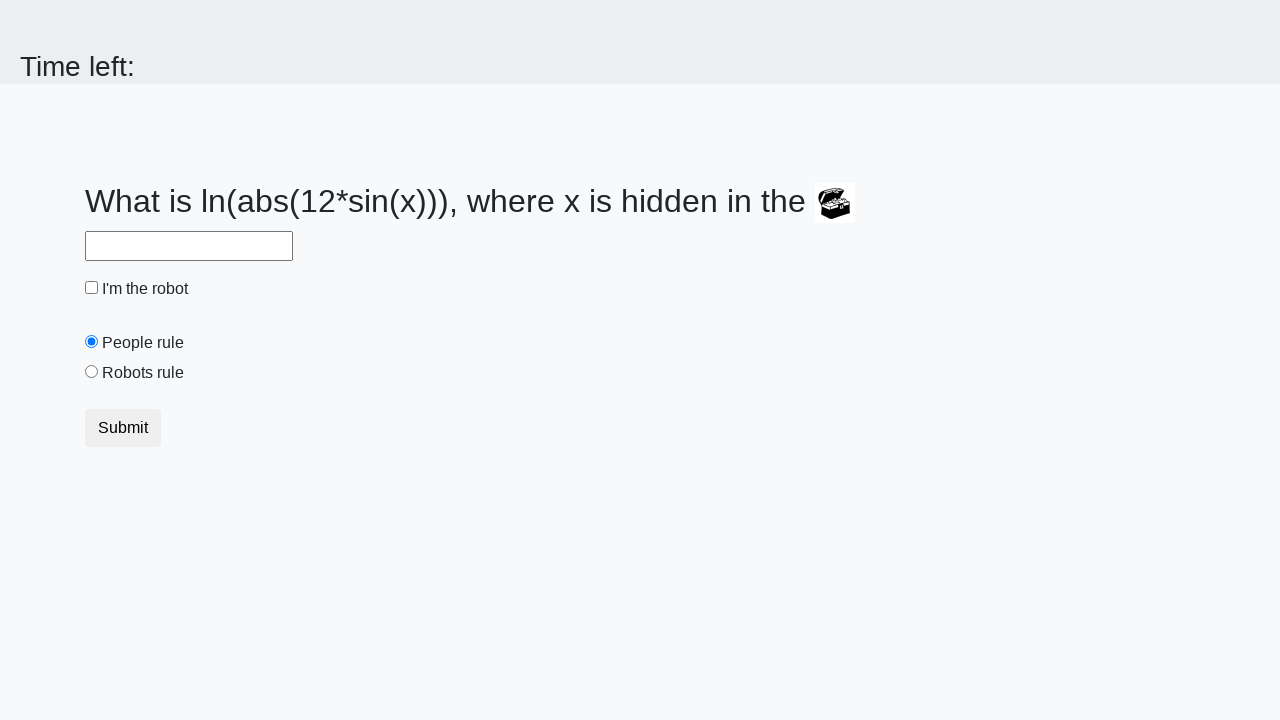

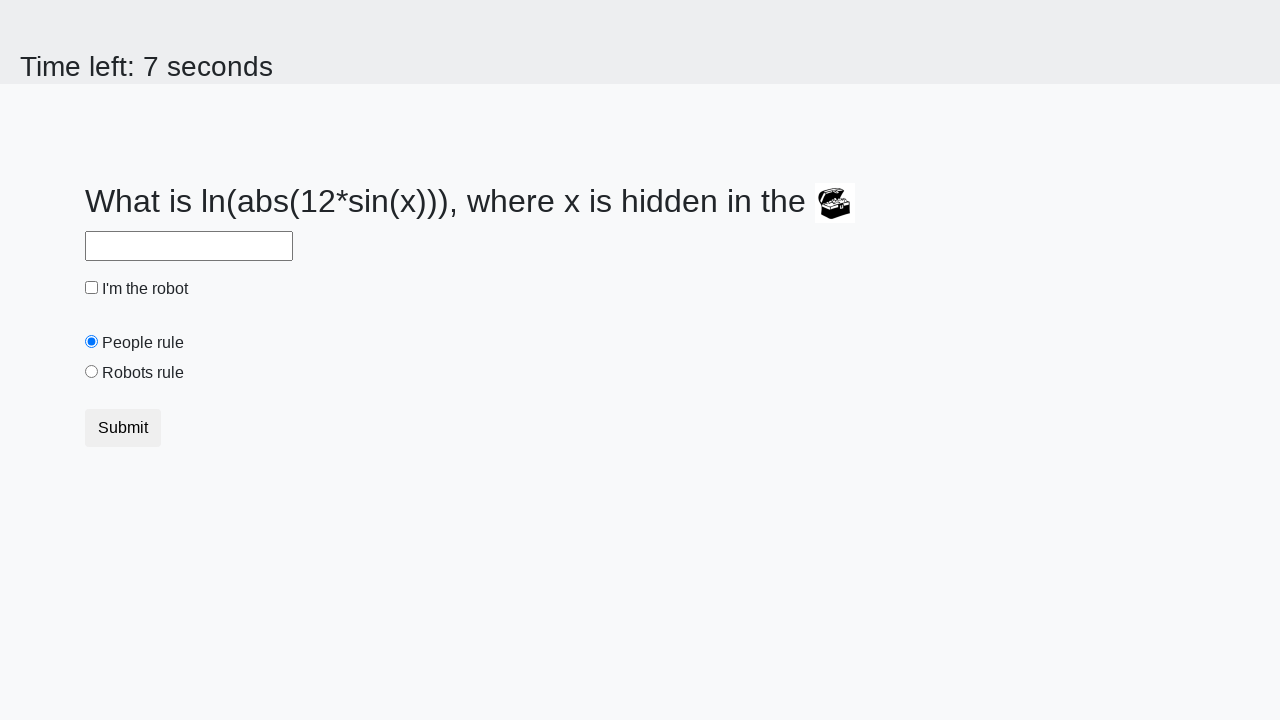